Navigates to login page, clicks login without credentials, and verifies error is displayed

Starting URL: https://the-internet.herokuapp.com/

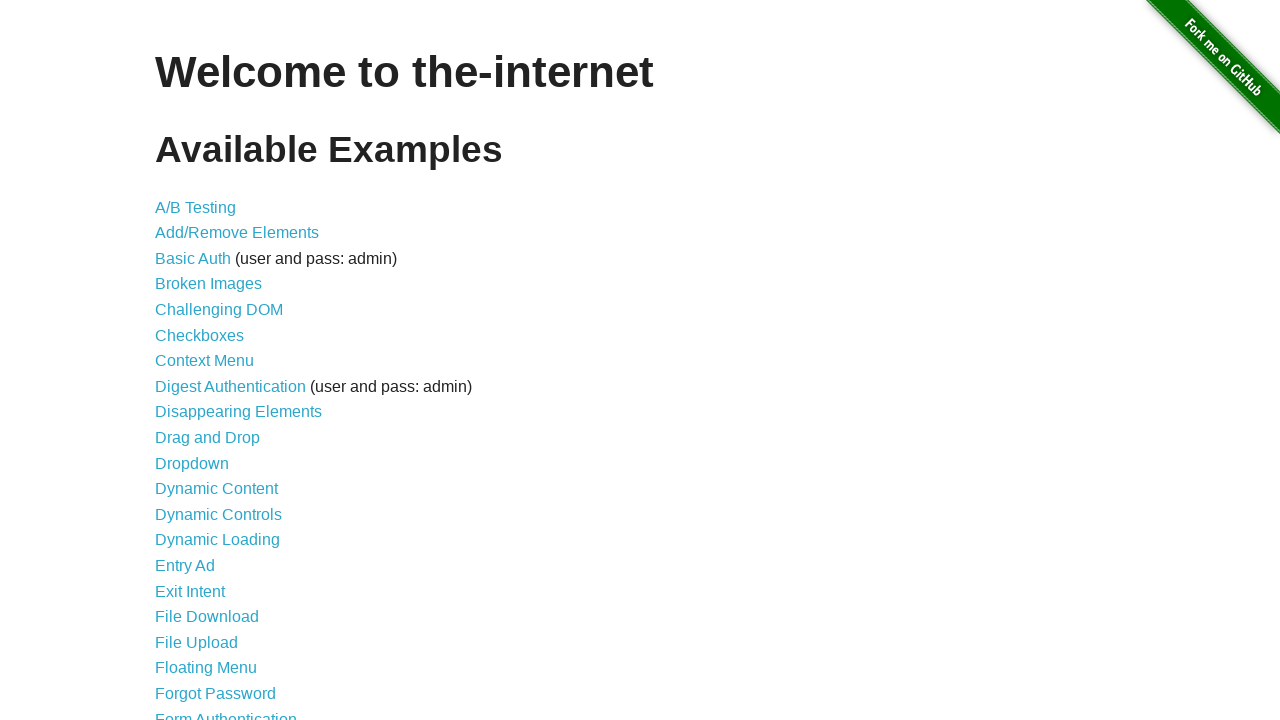

Clicked on Form Authentication link at (226, 712) on xpath=//*[@id="content"]/ul/li[21]/a
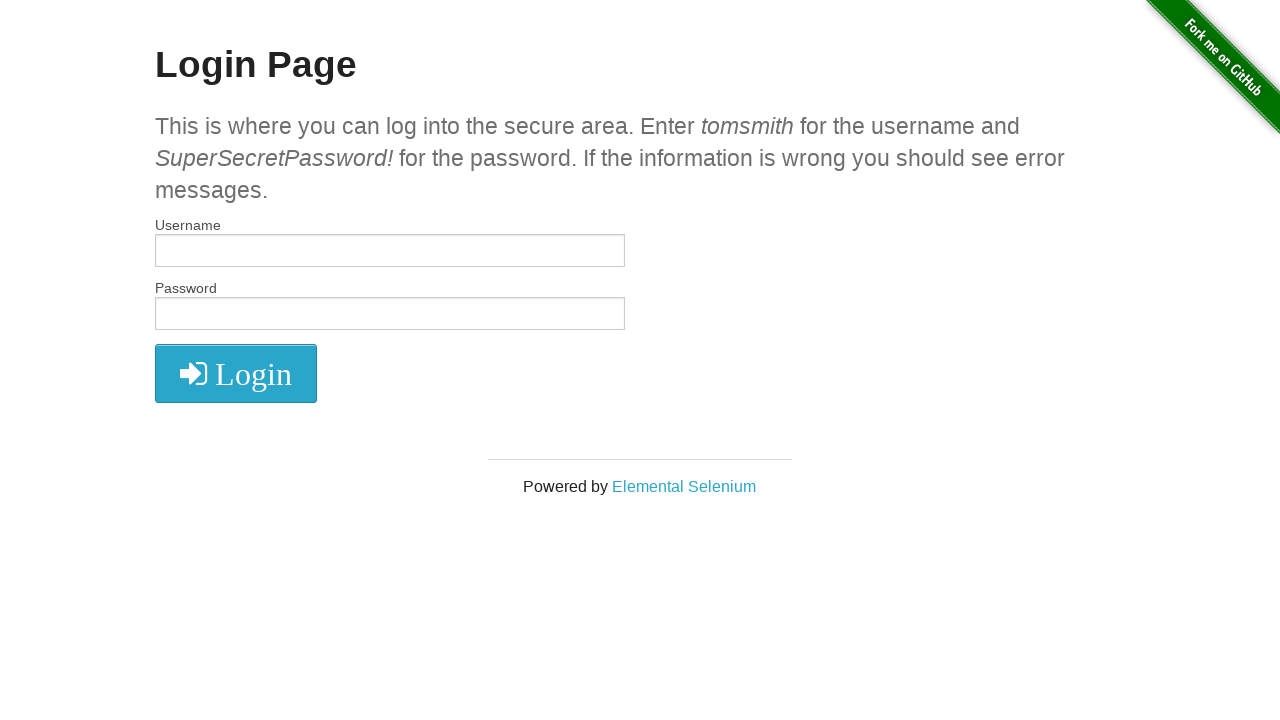

Clicked login button without entering credentials at (236, 374) on xpath=//*[@id="login"]/button/i
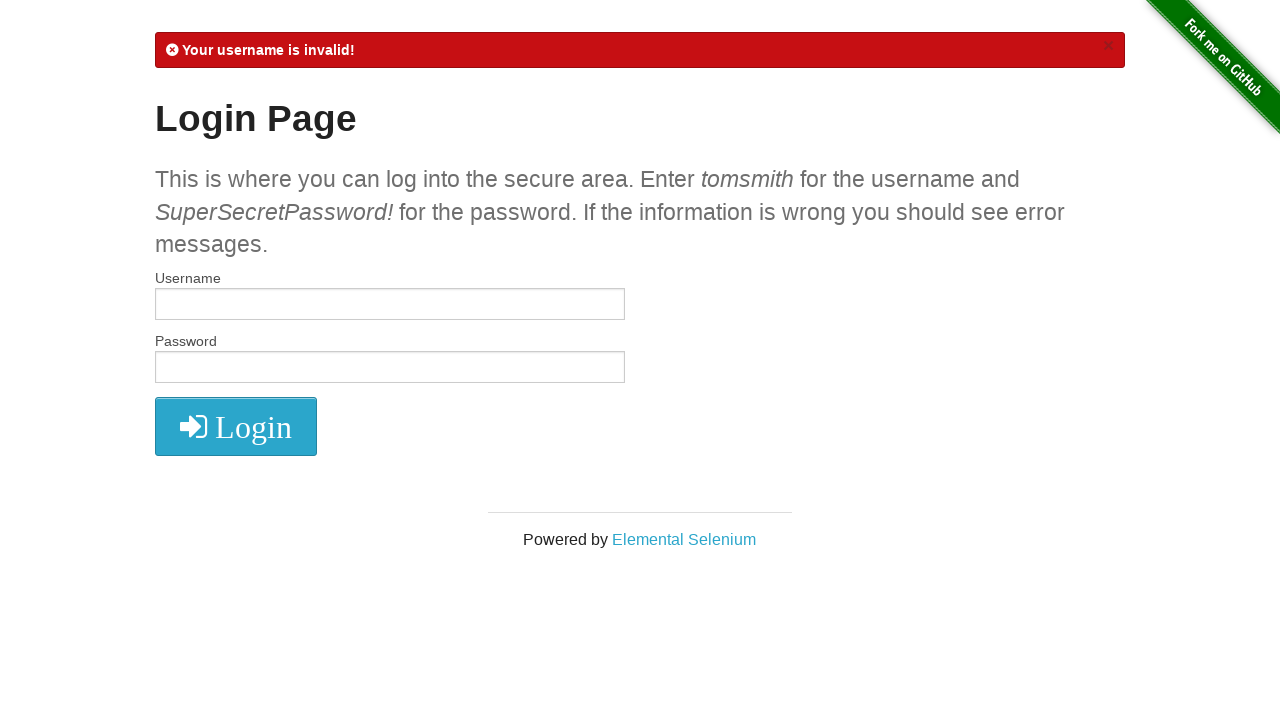

Located error message element
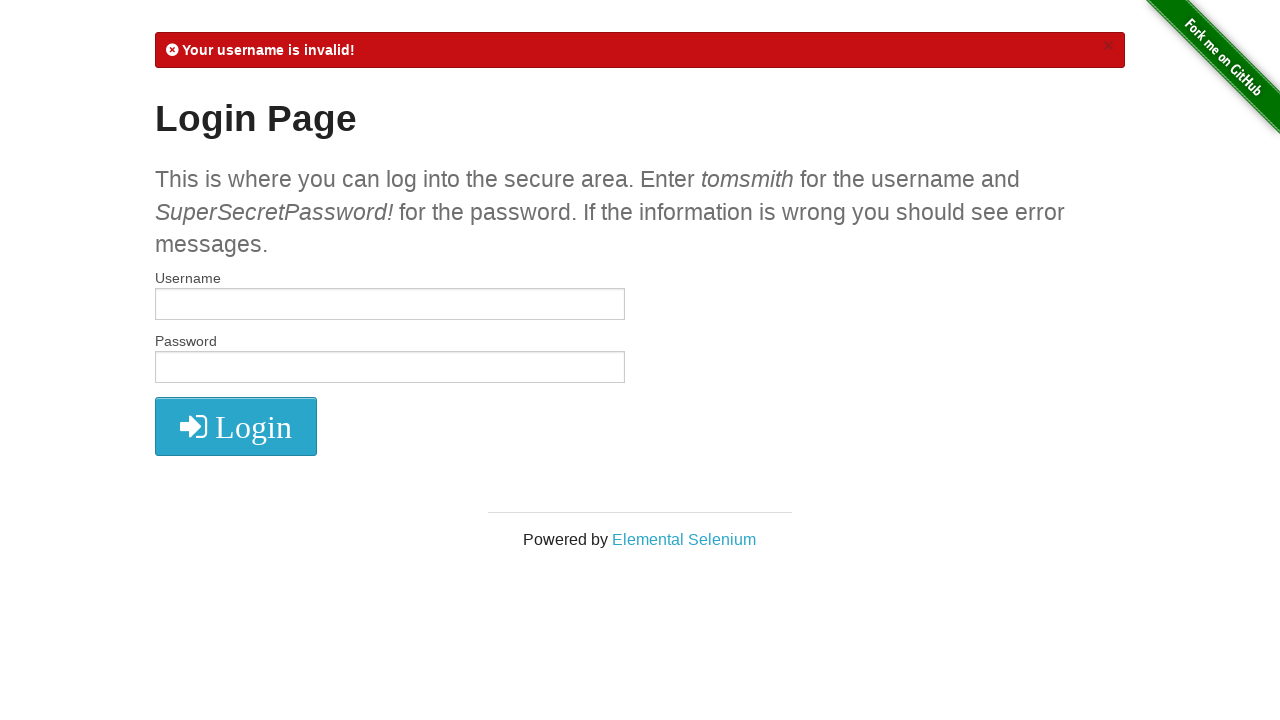

Verified error message is visible
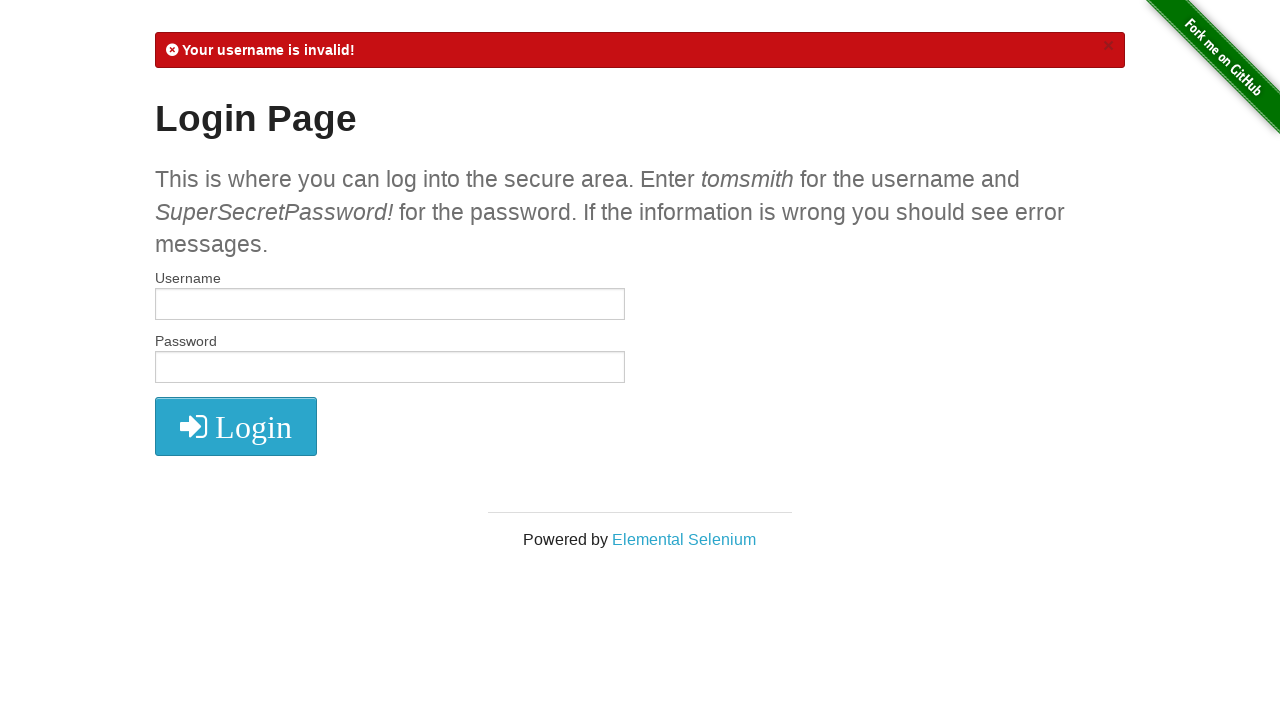

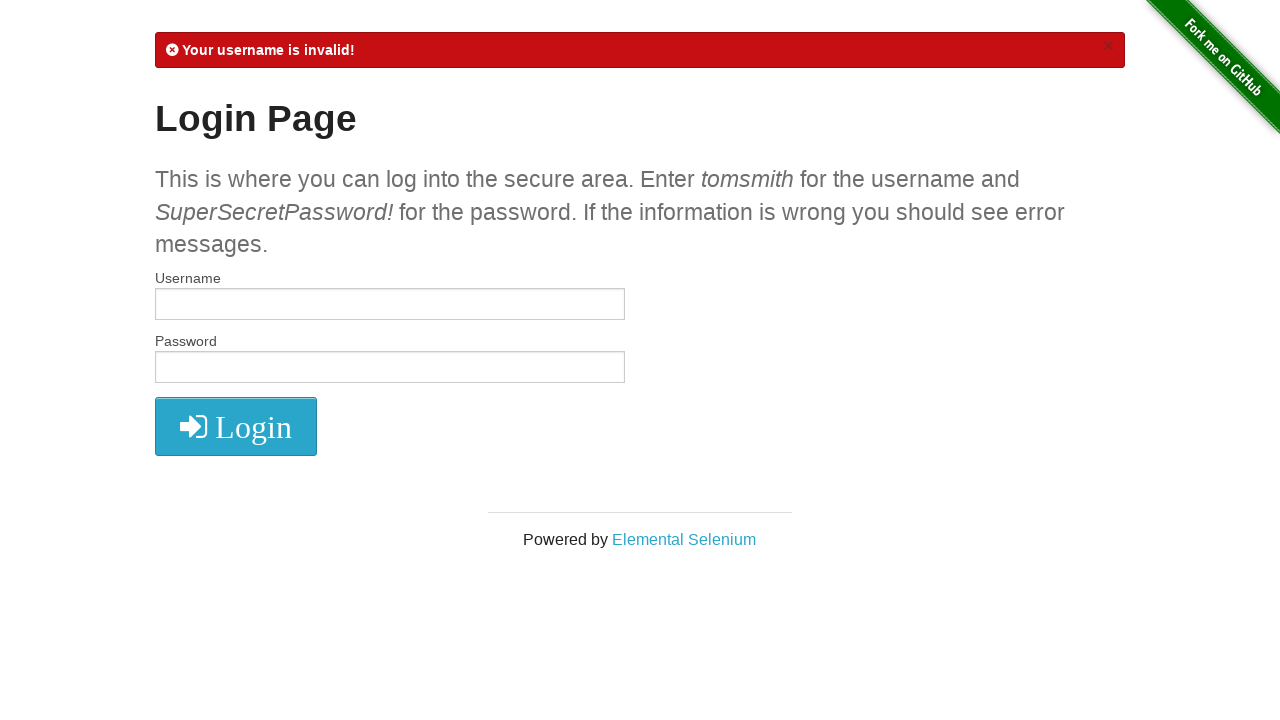